Tests ID locator by finding and clicking a link element using its ID

Starting URL: http://omayo.blogspot.com

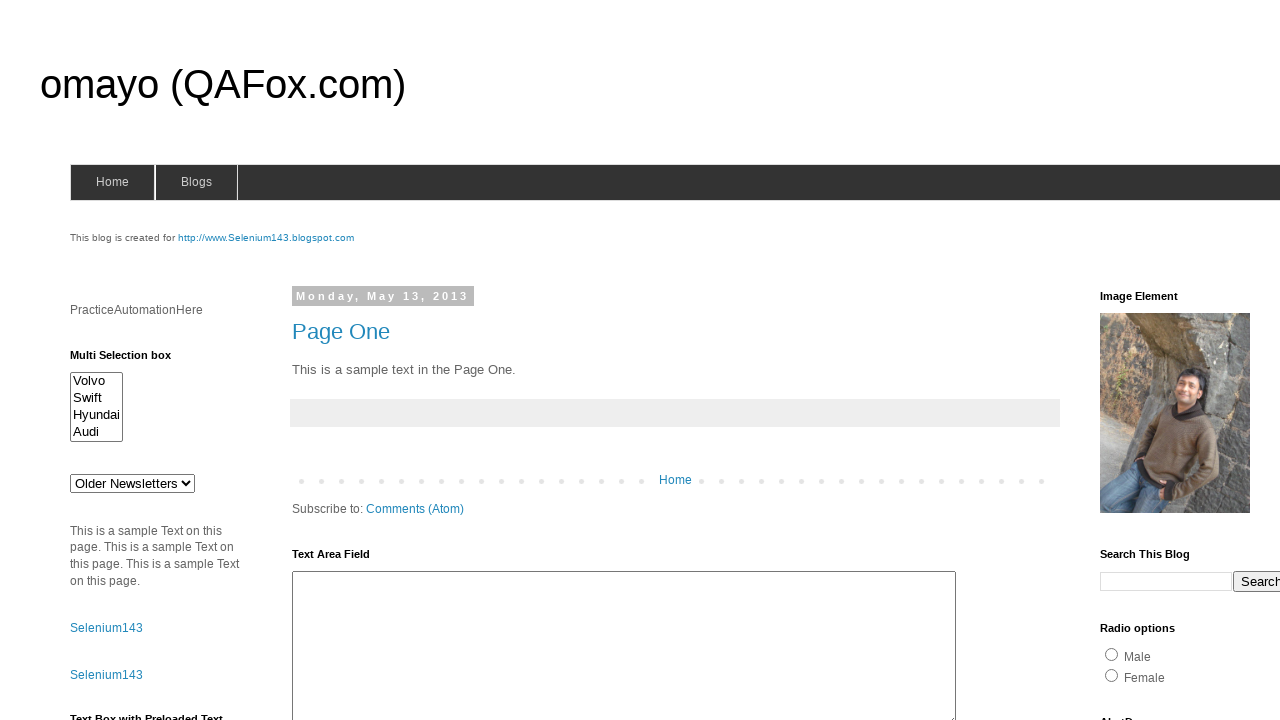

Navigated to http://omayo.blogspot.com
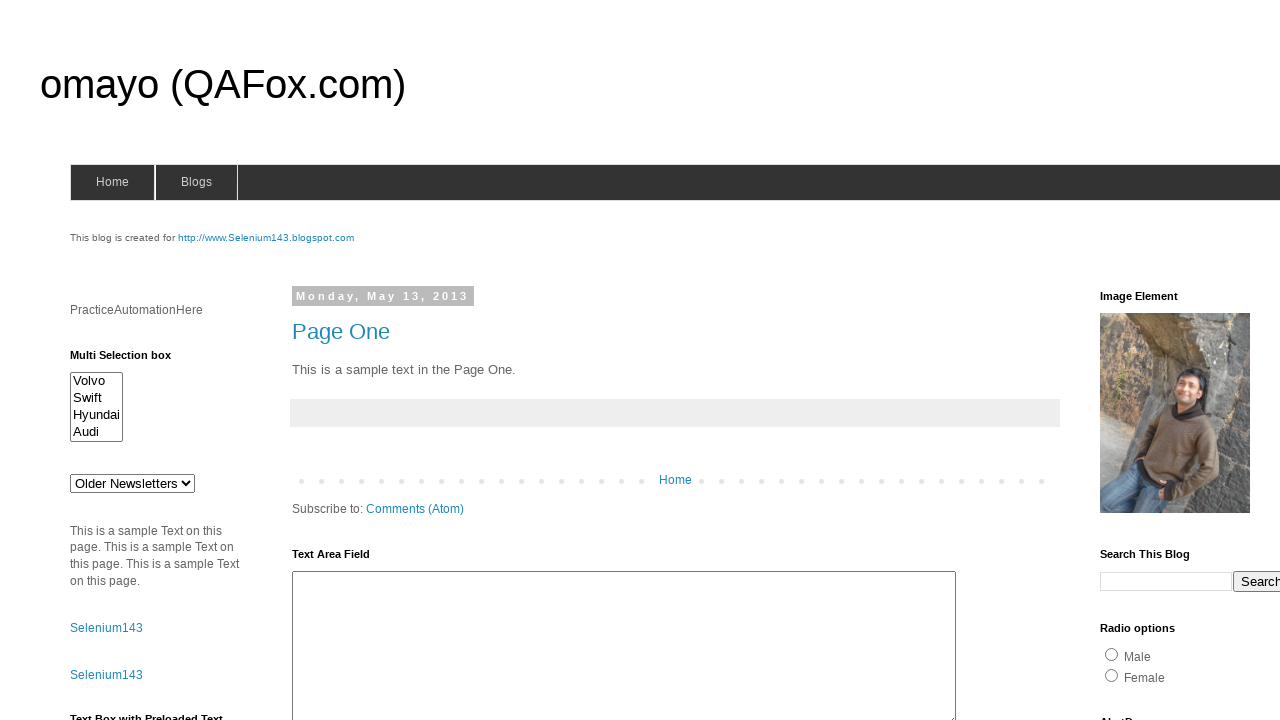

Clicked link element using ID locator 'selenium143' at (266, 238) on #selenium143
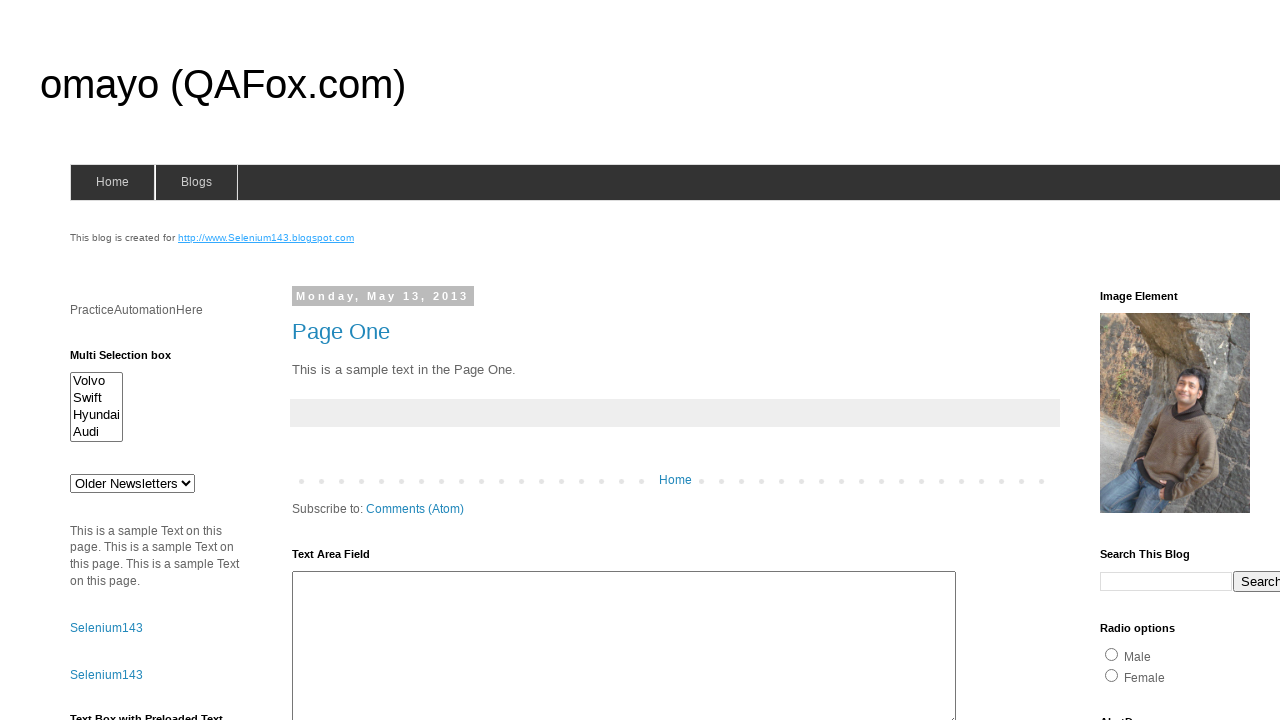

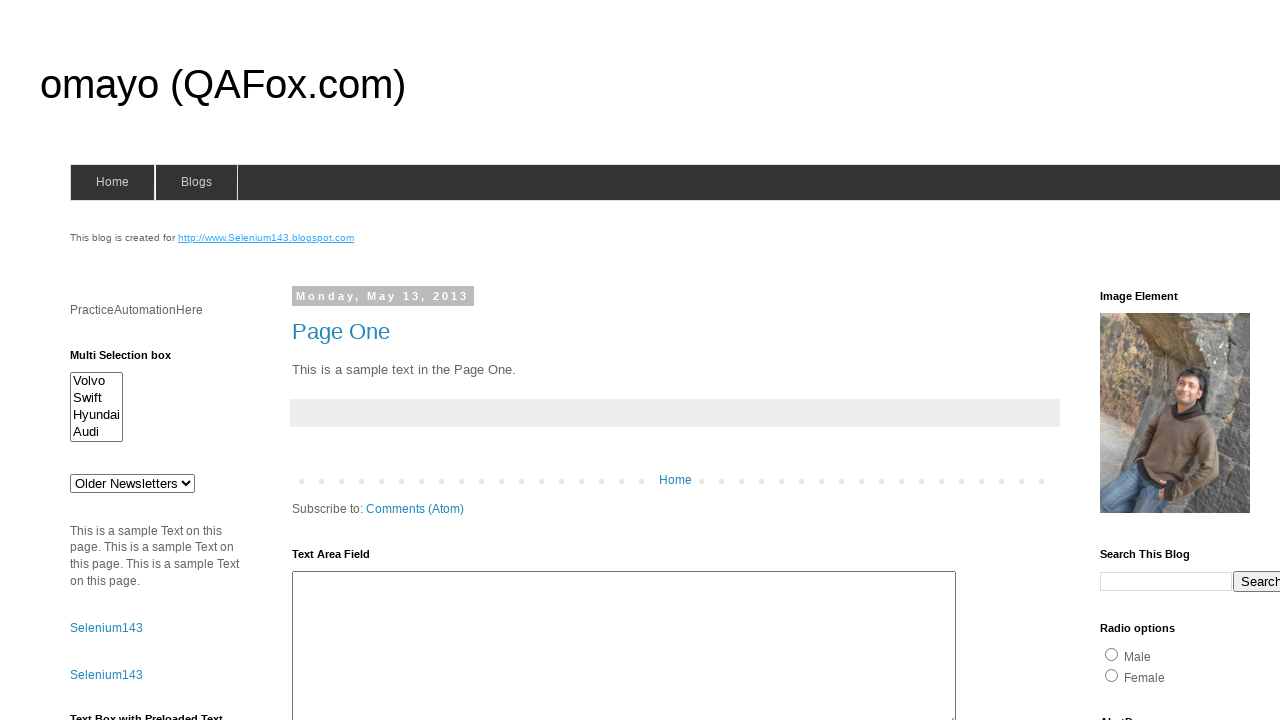